Tests that "Fill in All Fields" error message does not appear after only one submit click with empty fields

Starting URL: https://commitquality.com/add-product

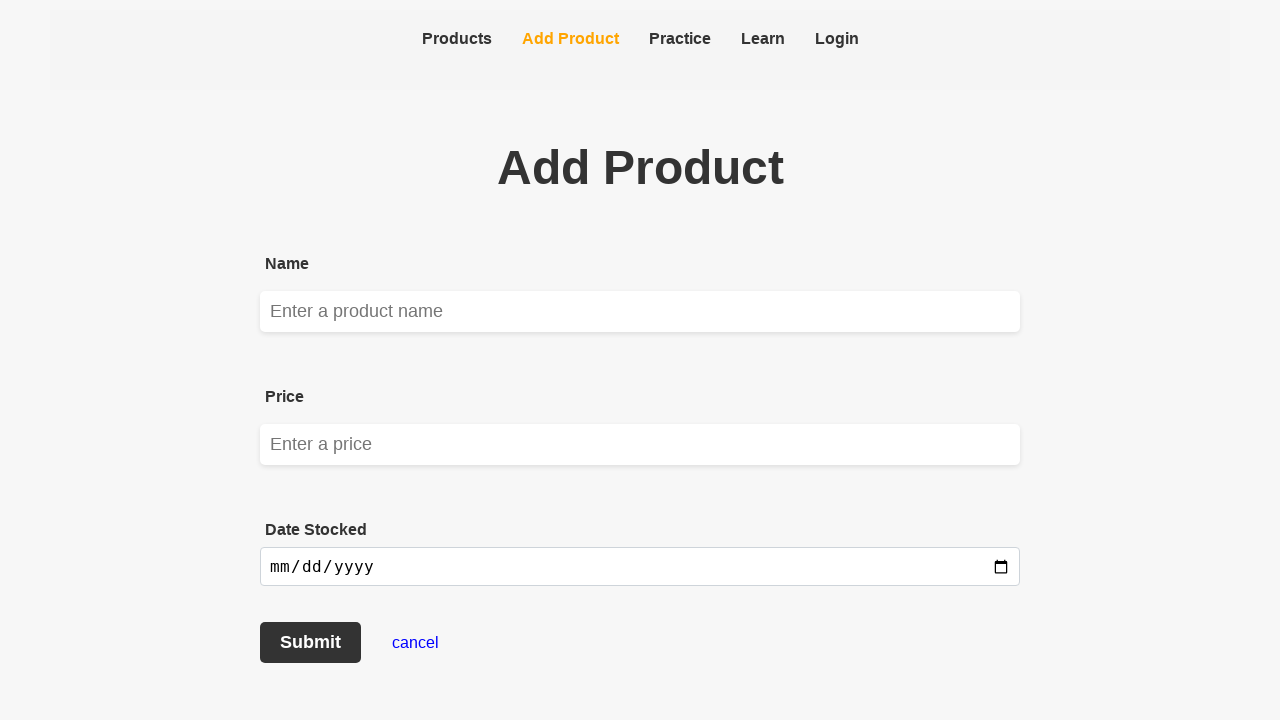

Cleared product name field to ensure it is empty on input[name="name"], input[id="name"], input[placeholder*="name" i]
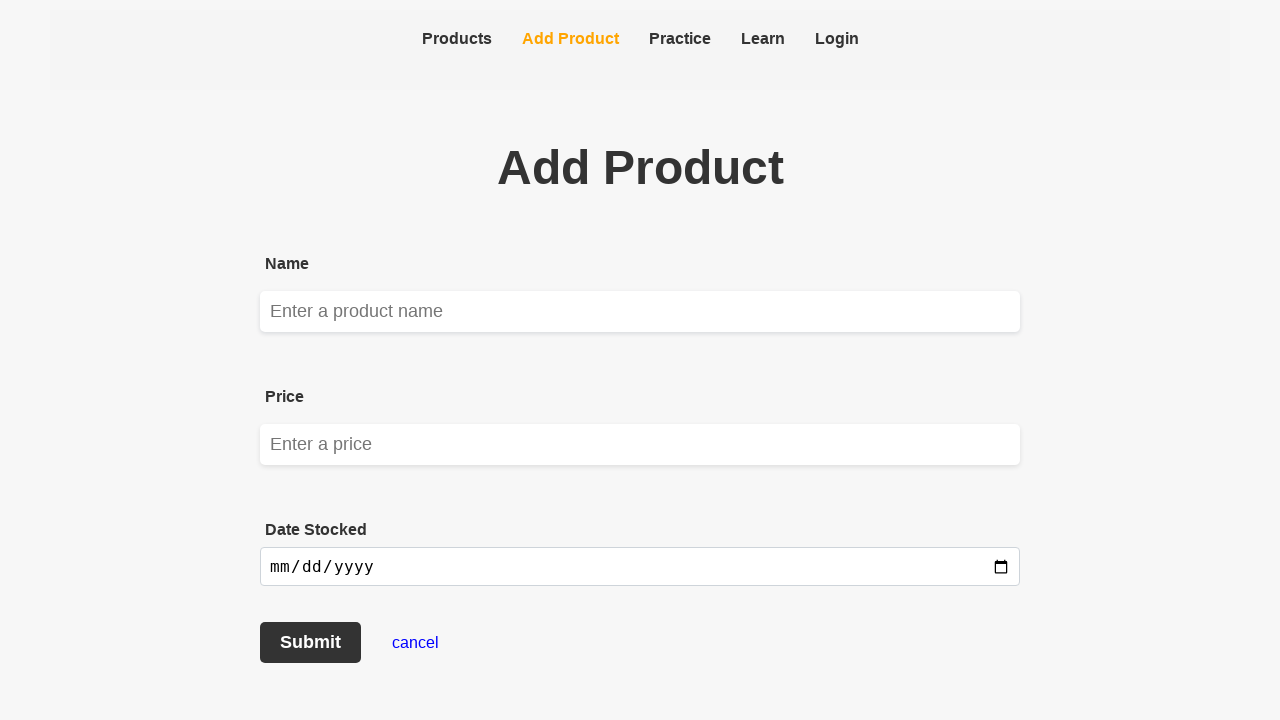

Cleared price field to ensure it is empty on input[name="price"], input[id="price"], input[placeholder*="price" i]
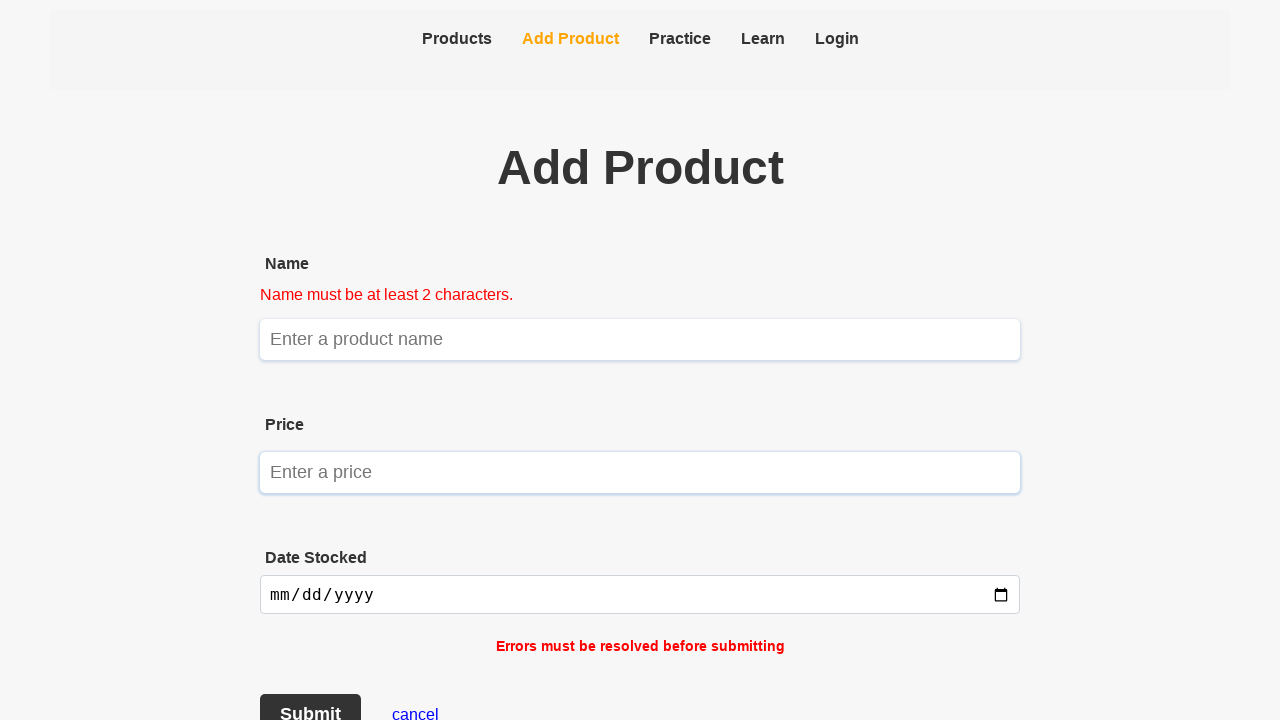

Cleared date field to ensure it is empty on input[name="date"], input[id="date"], input[type="date"], input[placeholder*="da
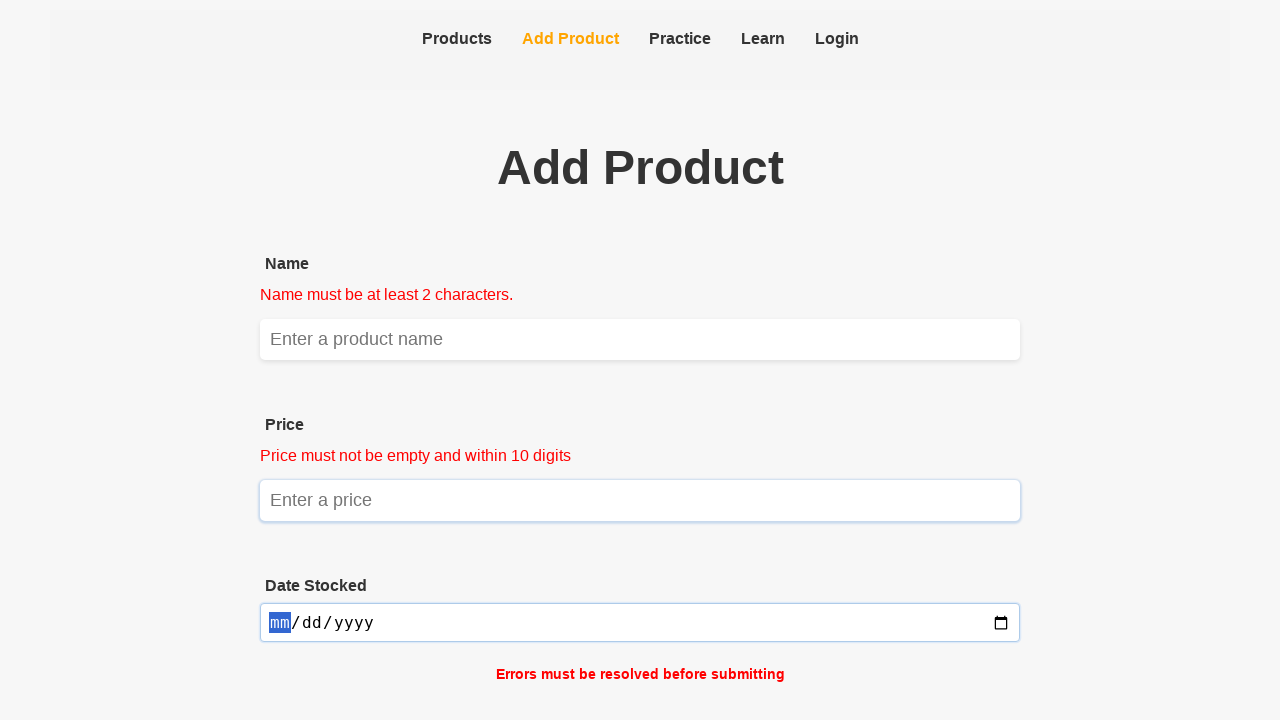

Clicked submit button once with all fields empty at (310, 640) on button[type="submit"], button:has-text("Submit"), input[type="submit"]
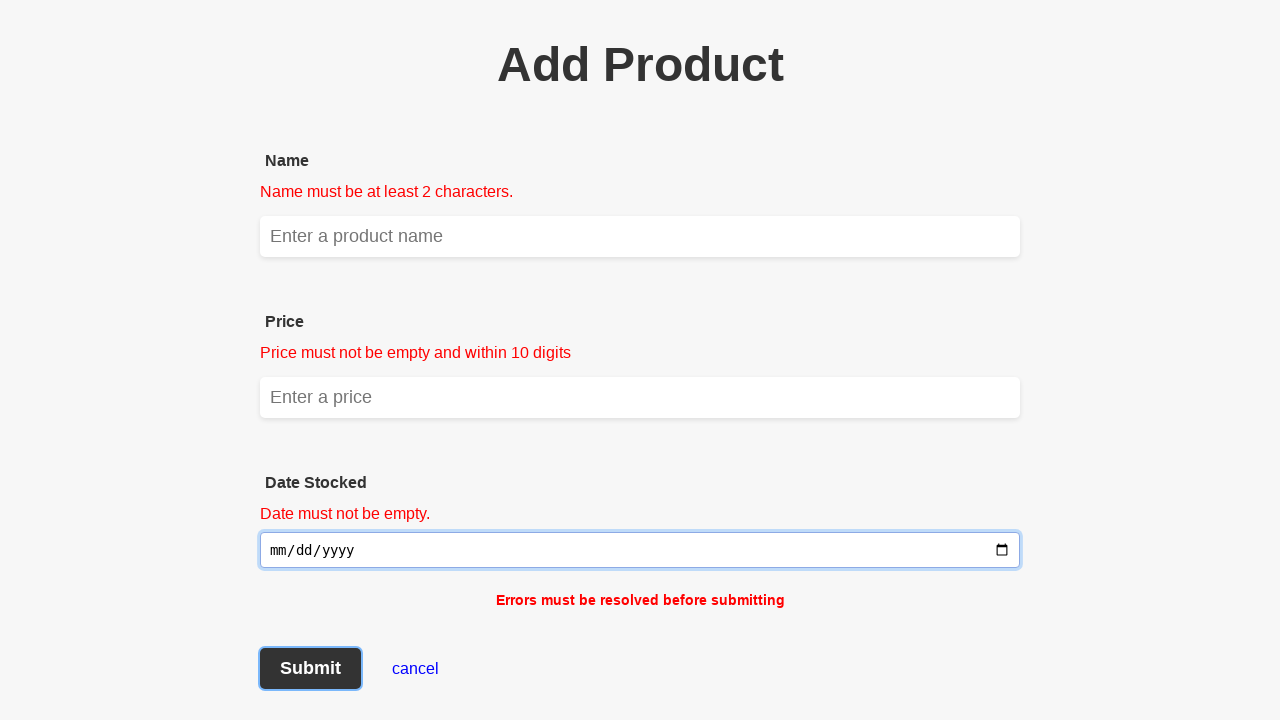

Waited 500ms for potential error message to appear
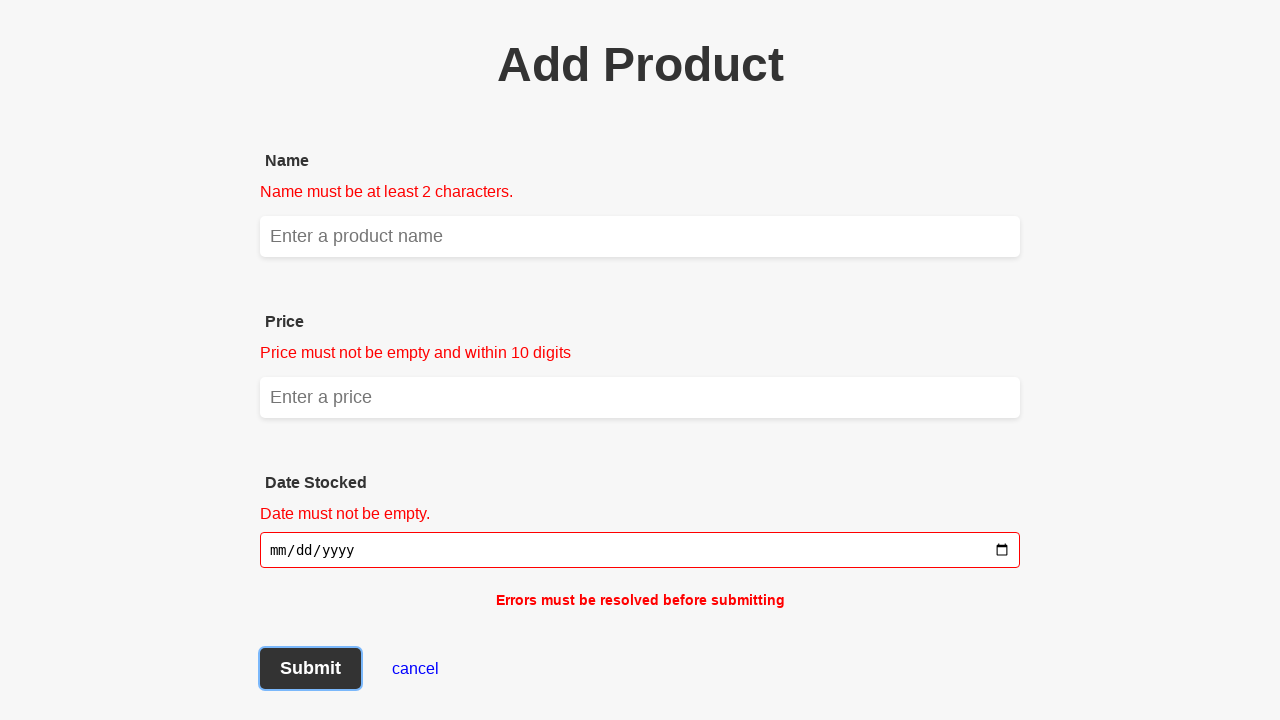

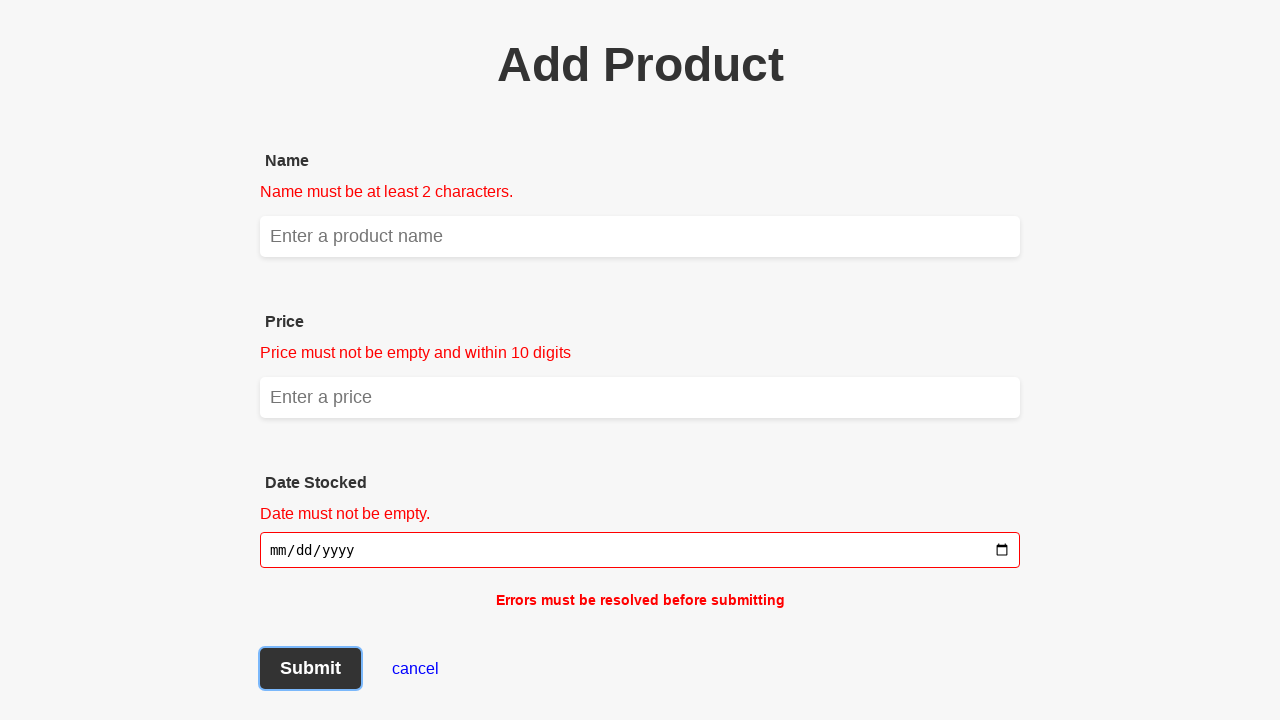